Tests editing a cell in a data table by clearing and entering new values

Starting URL: https://datatables.net/examples/api/form.html

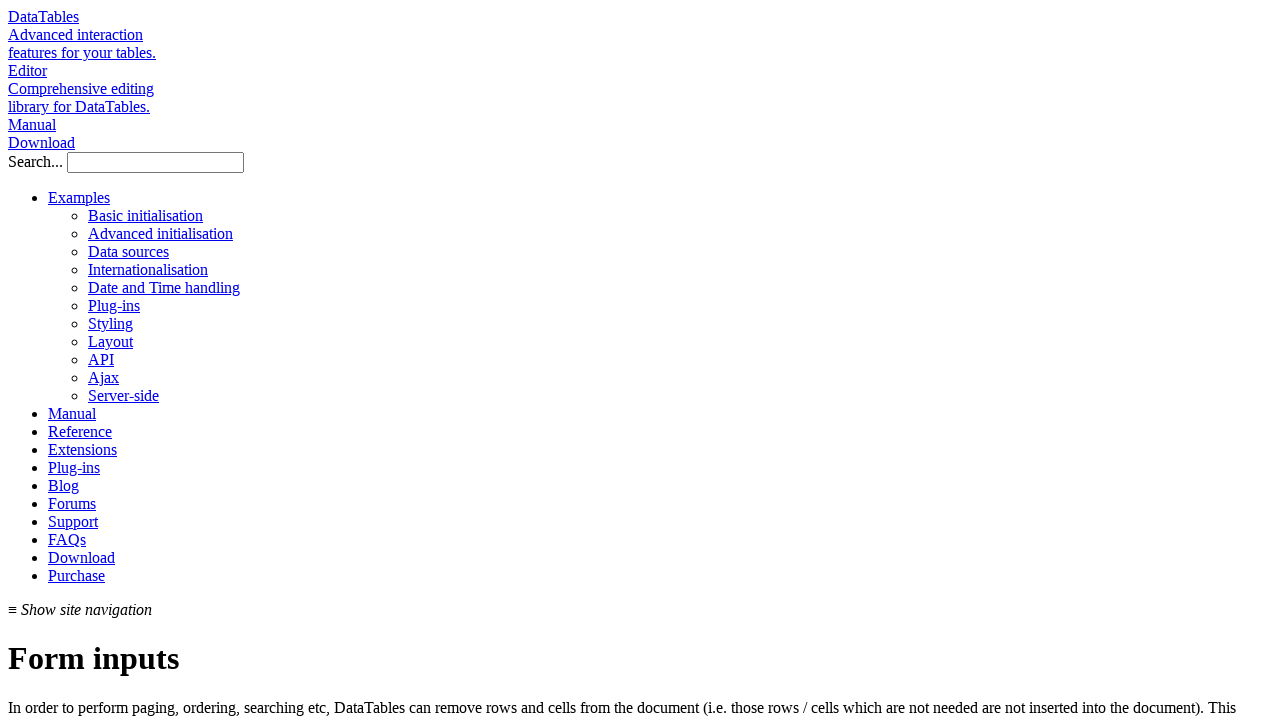

Waited for data table with id 'example' to load
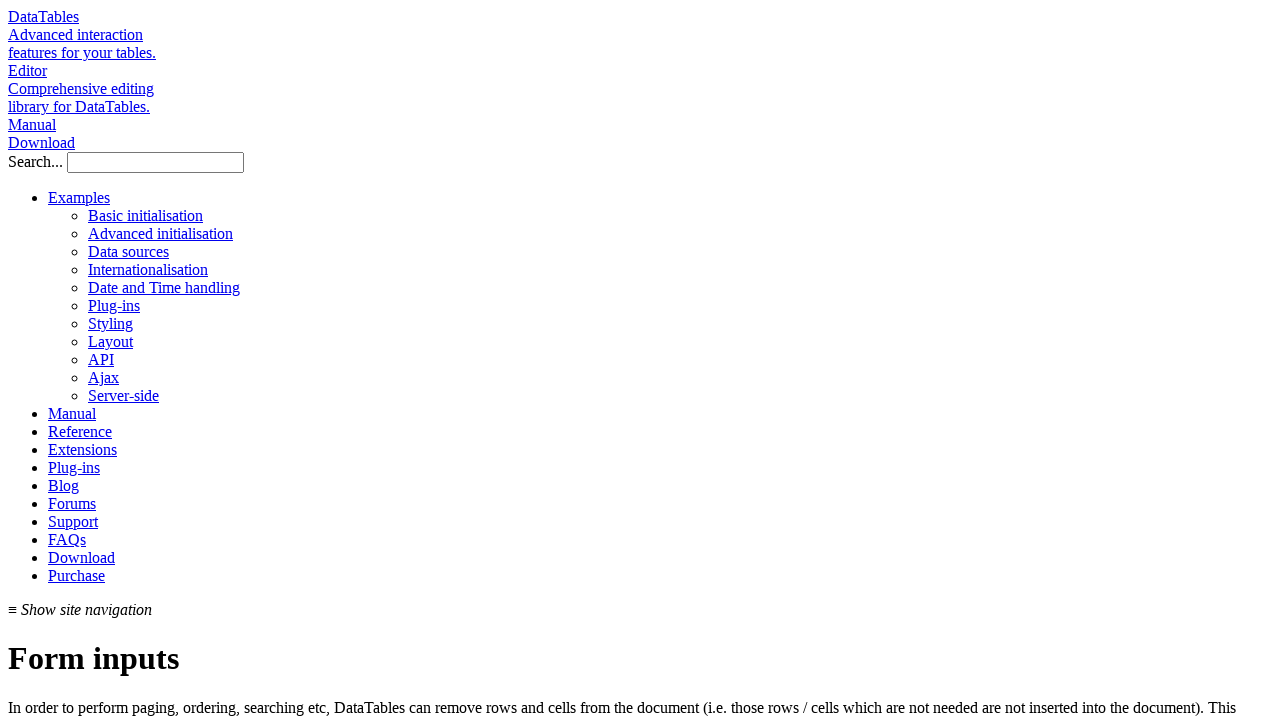

Located the age input field for row 5
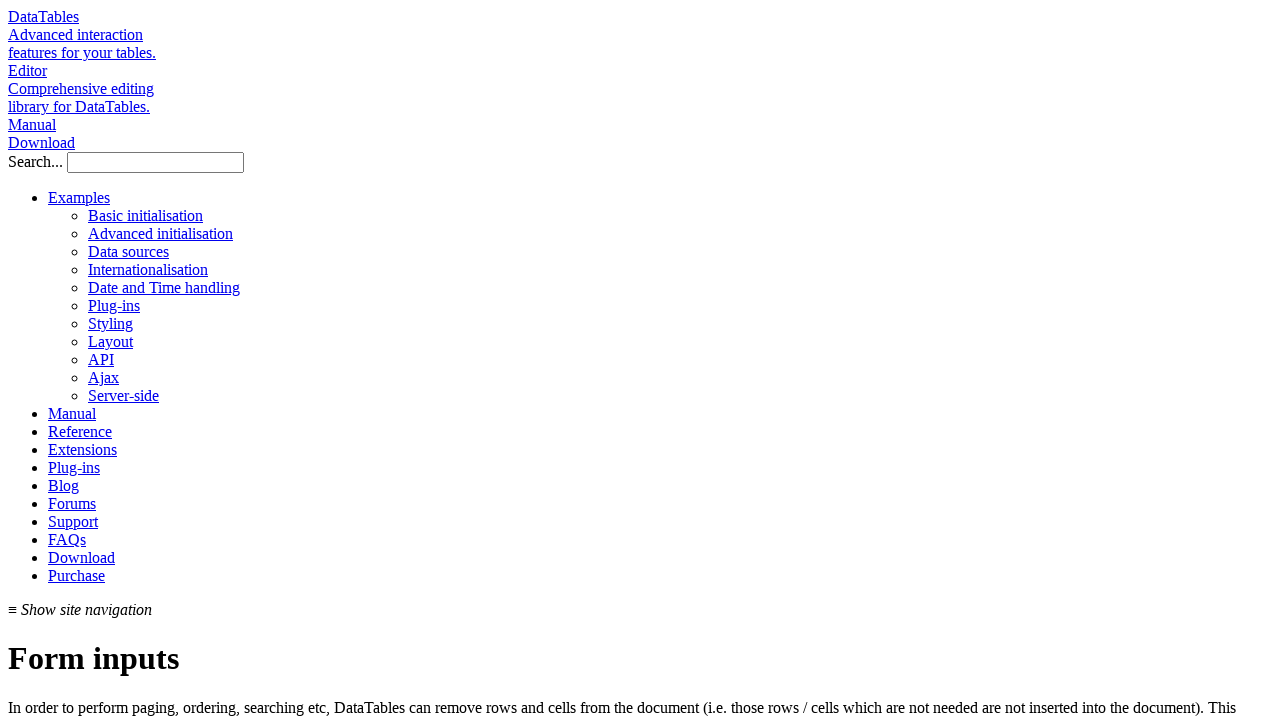

Scrolled age input field into view if needed
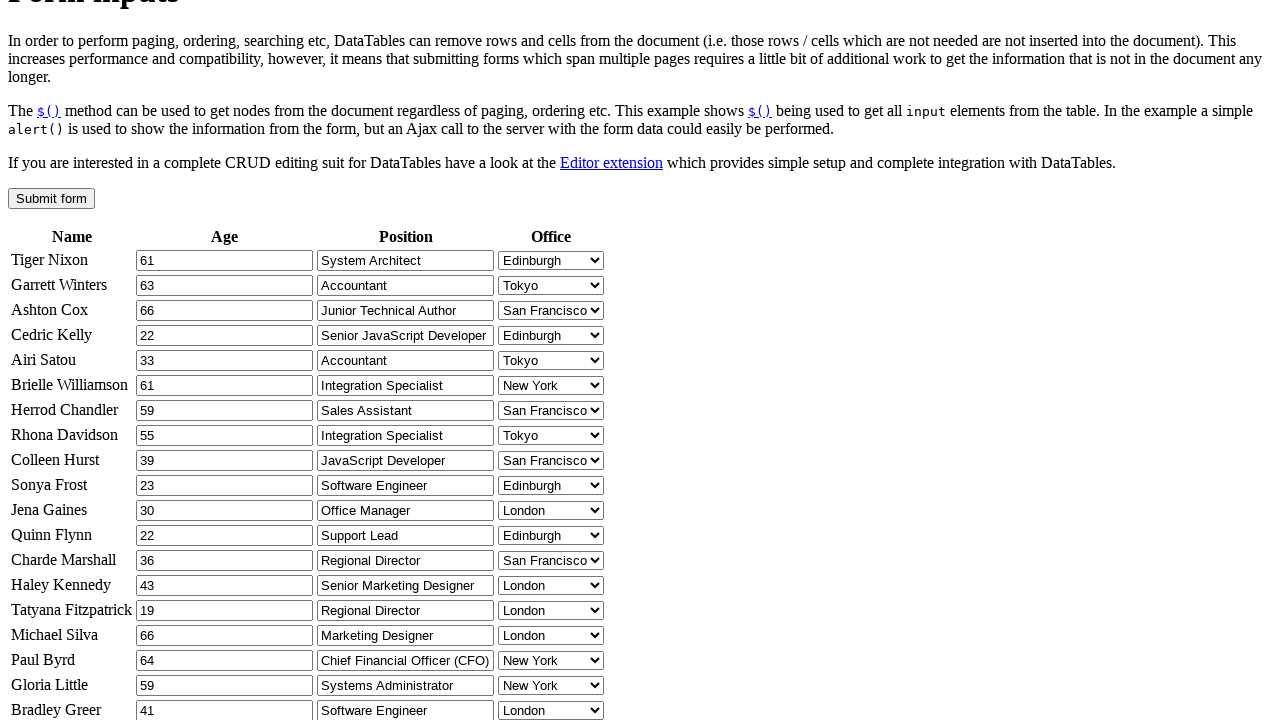

Clicked on the age input field to focus it at (224, 360) on input#row-5-age
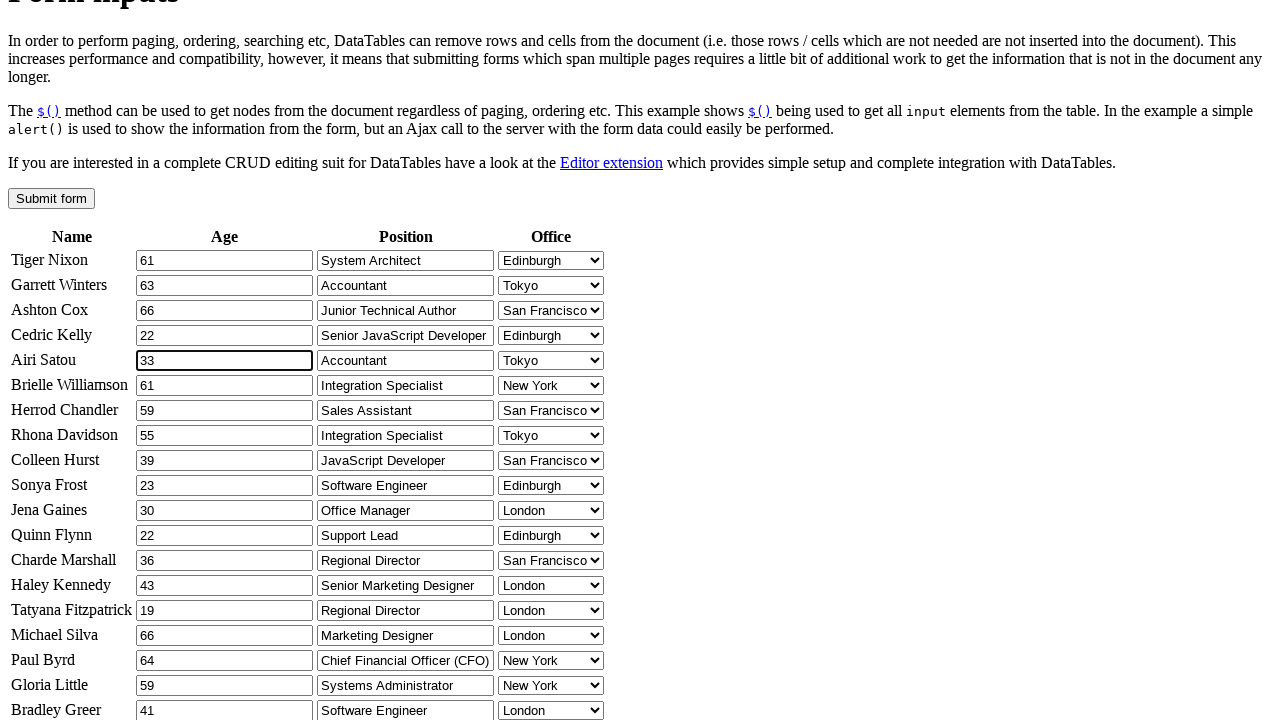

Pressed Backspace to clear the age field (1/6) on input#row-5-age
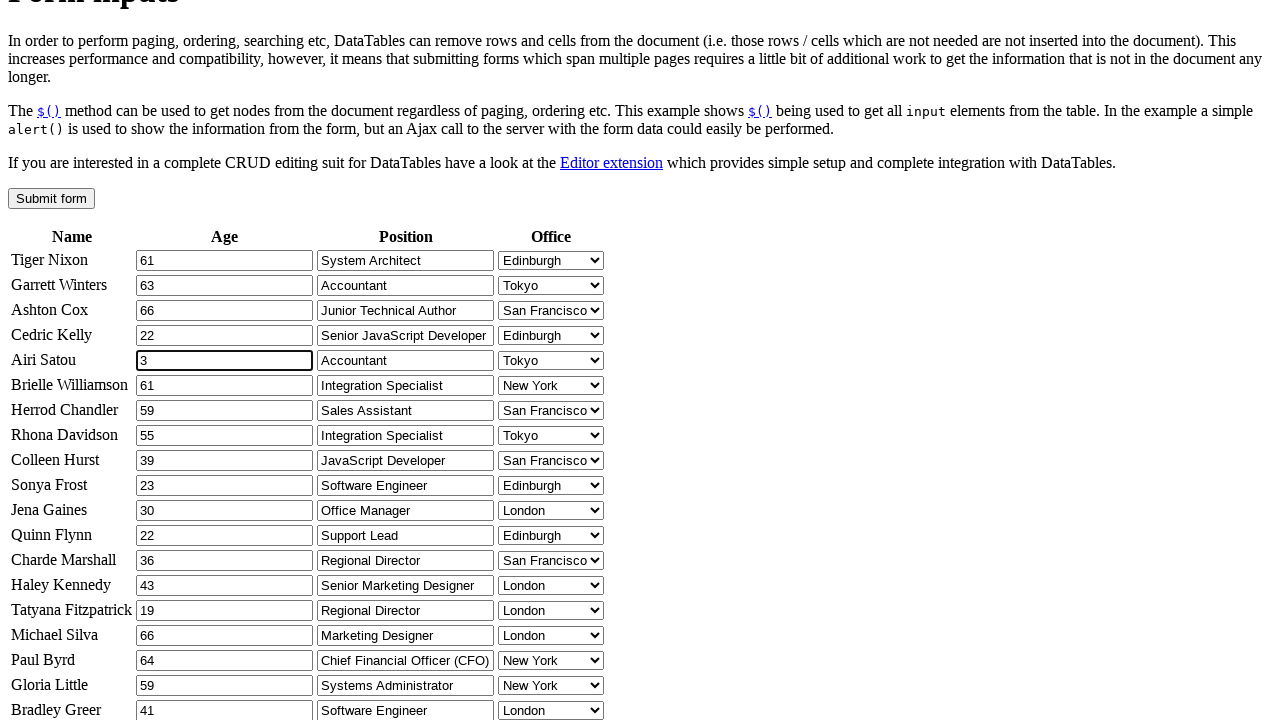

Pressed Backspace to clear the age field (2/6) on input#row-5-age
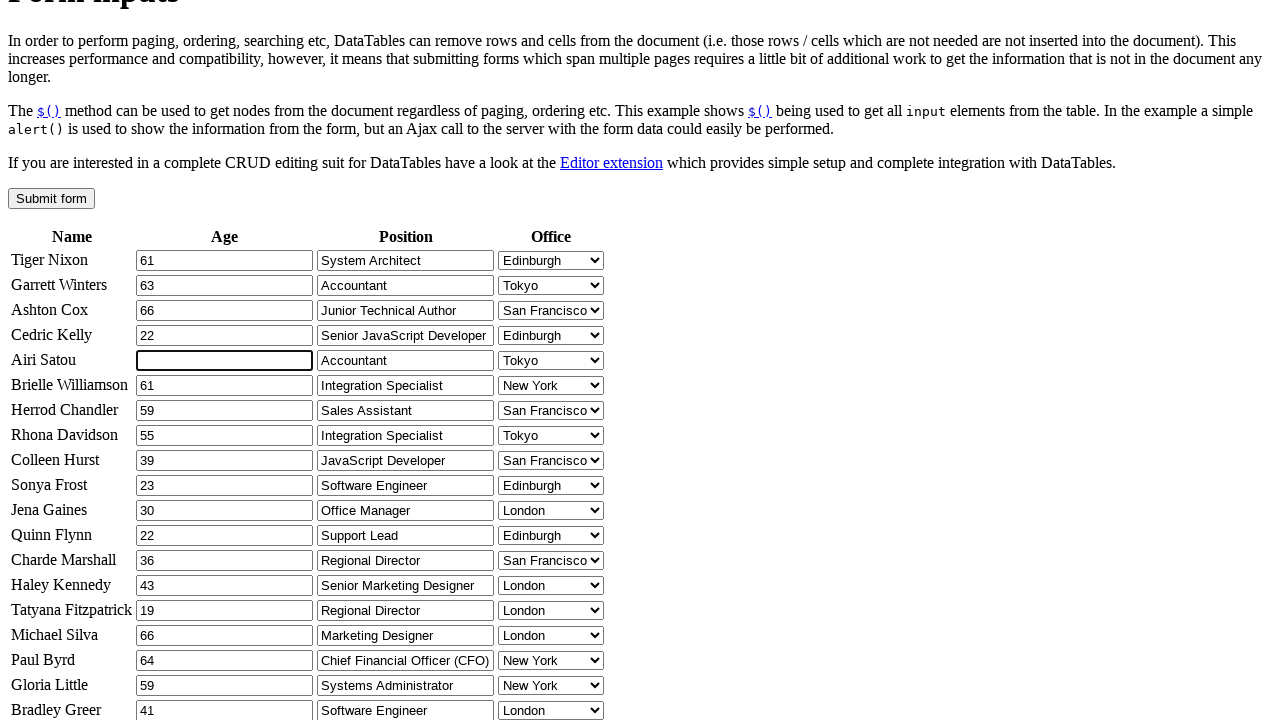

Pressed Backspace to clear the age field (3/6) on input#row-5-age
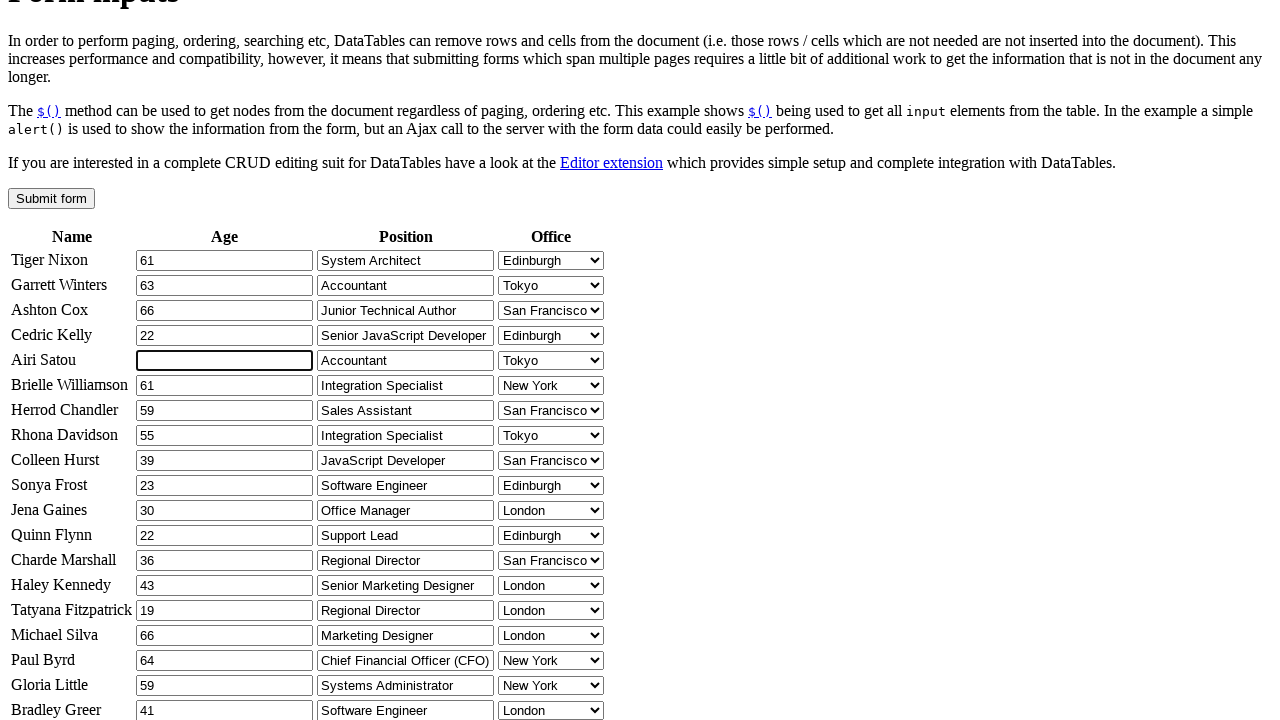

Pressed Backspace to clear the age field (4/6) on input#row-5-age
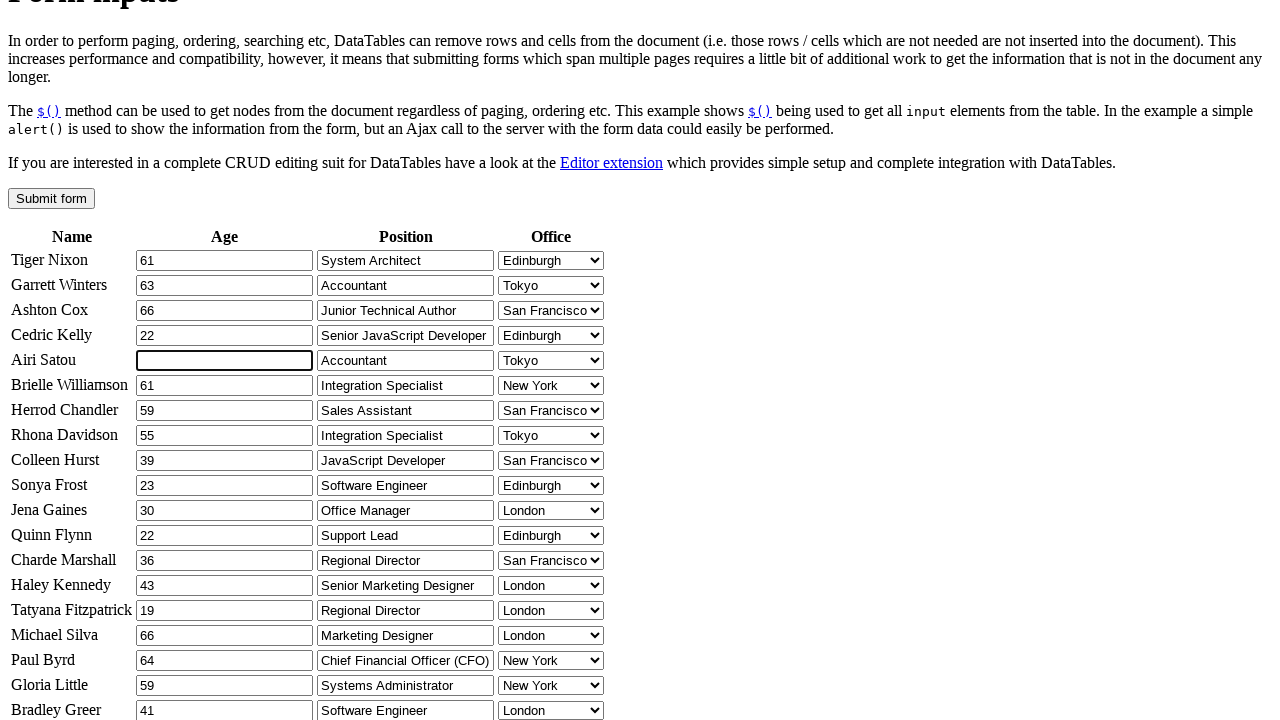

Pressed Backspace to clear the age field (5/6) on input#row-5-age
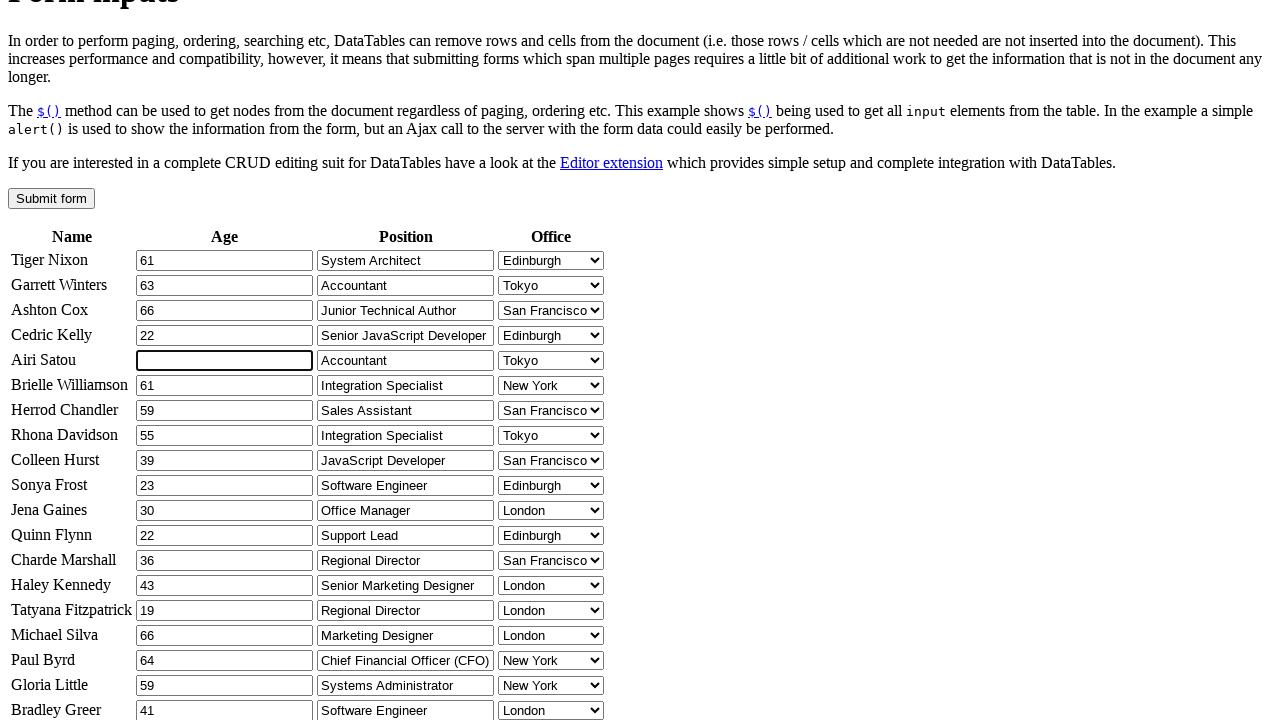

Pressed Backspace to clear the age field (6/6) on input#row-5-age
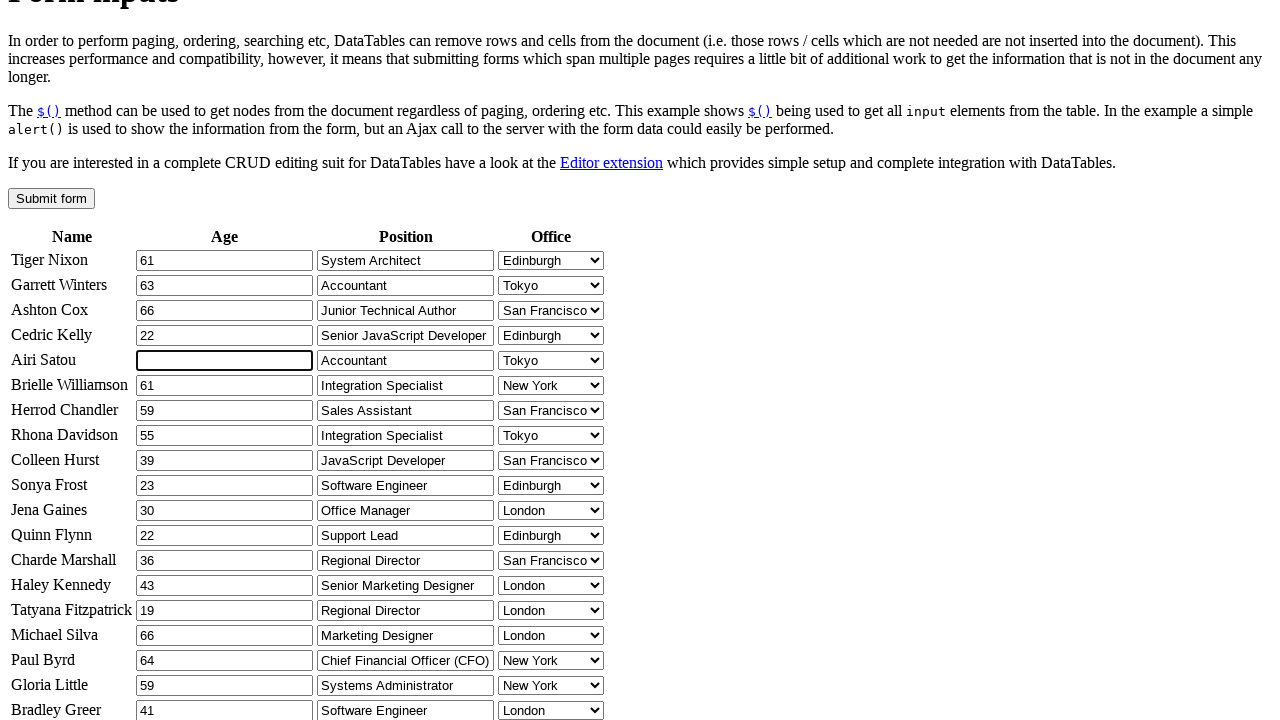

Typed new age value '20' into the cleared field on input#row-5-age
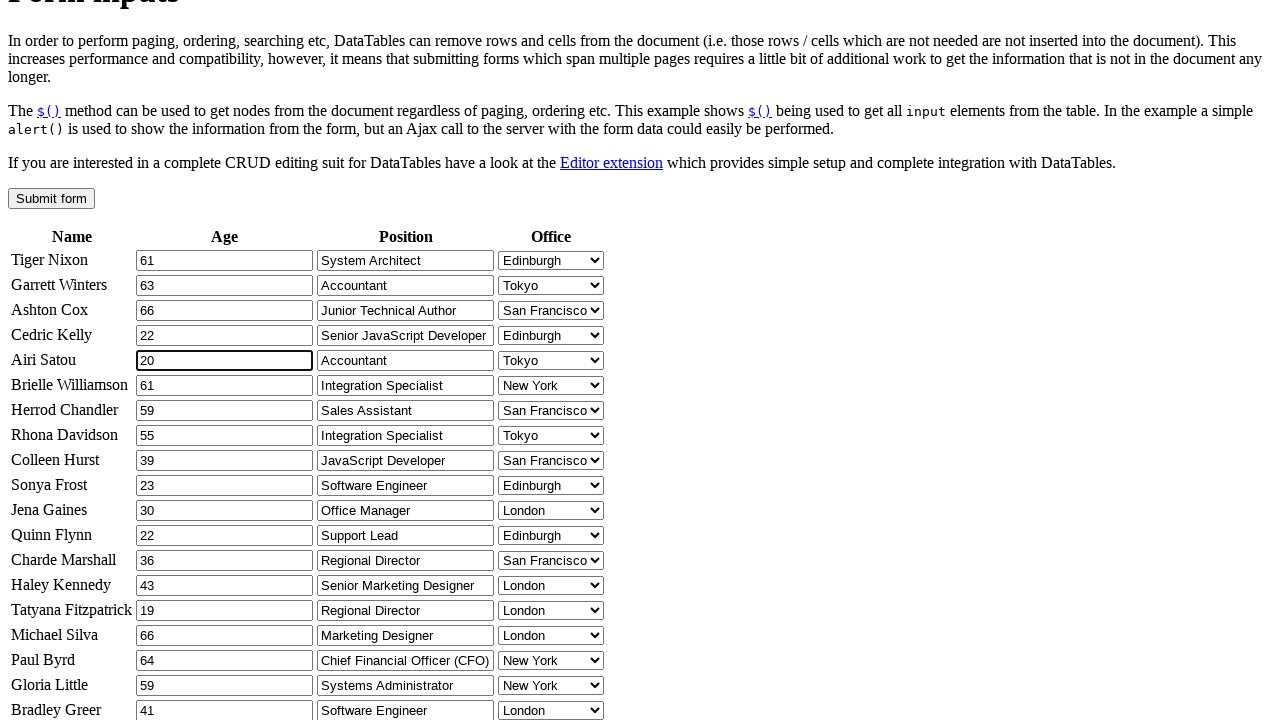

Pressed Tab to move to the next field on input#row-5-age
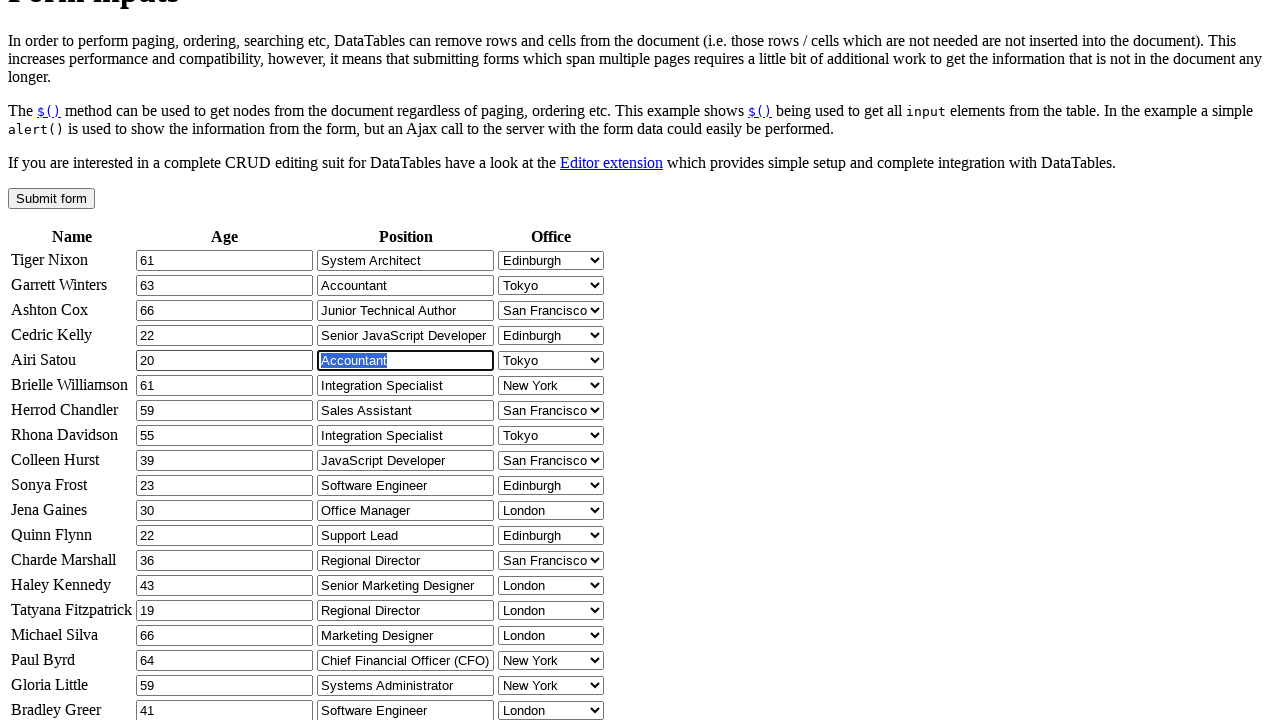

Typed 'Software Developer' into the next field
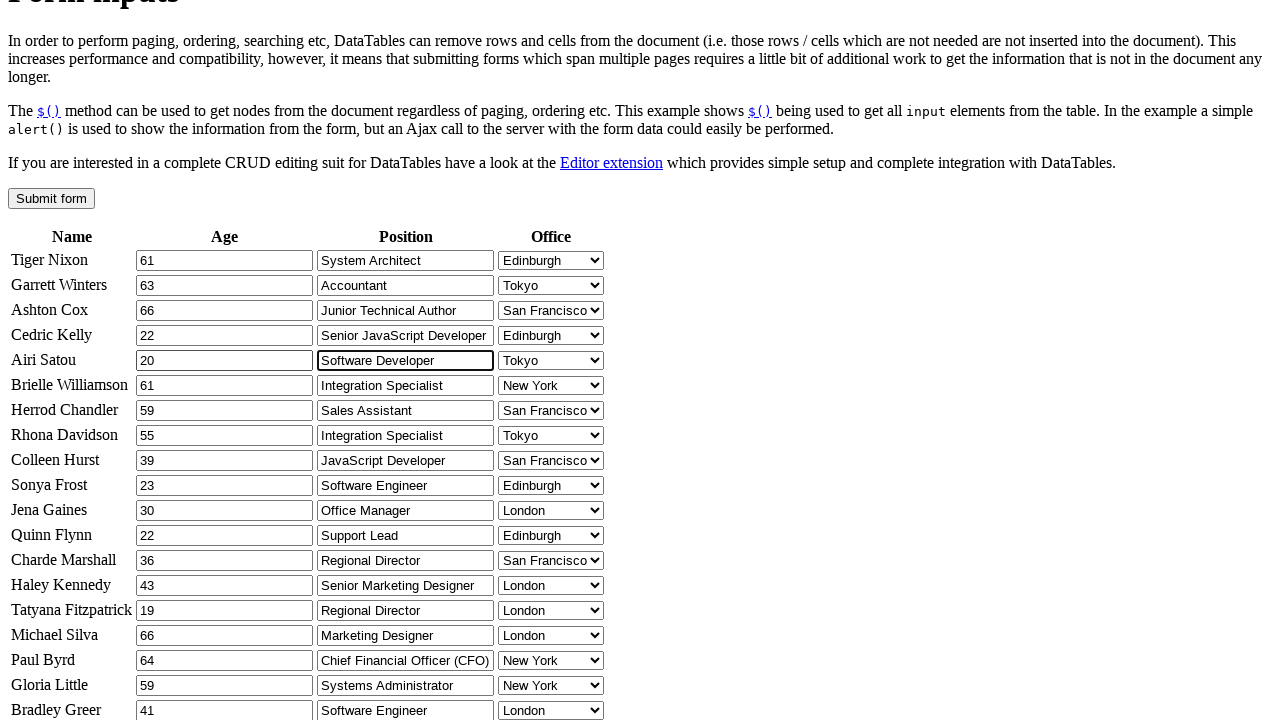

Pressed Enter to confirm the cell edit
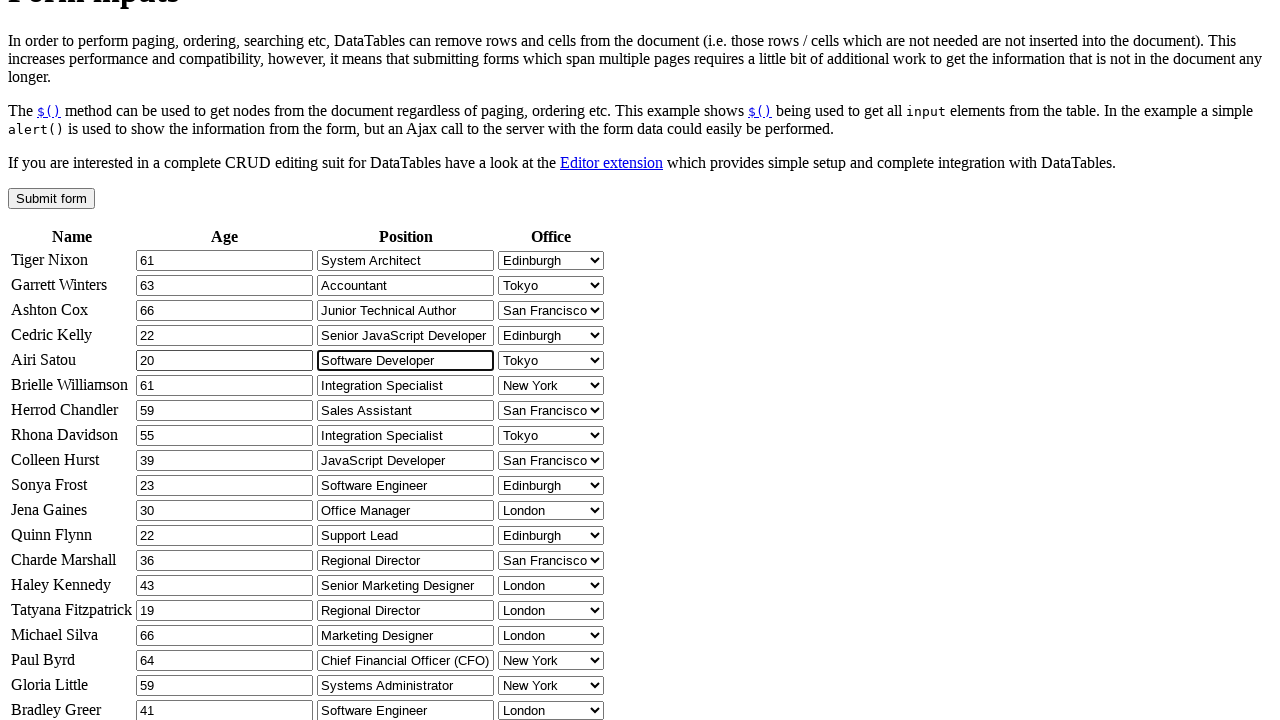

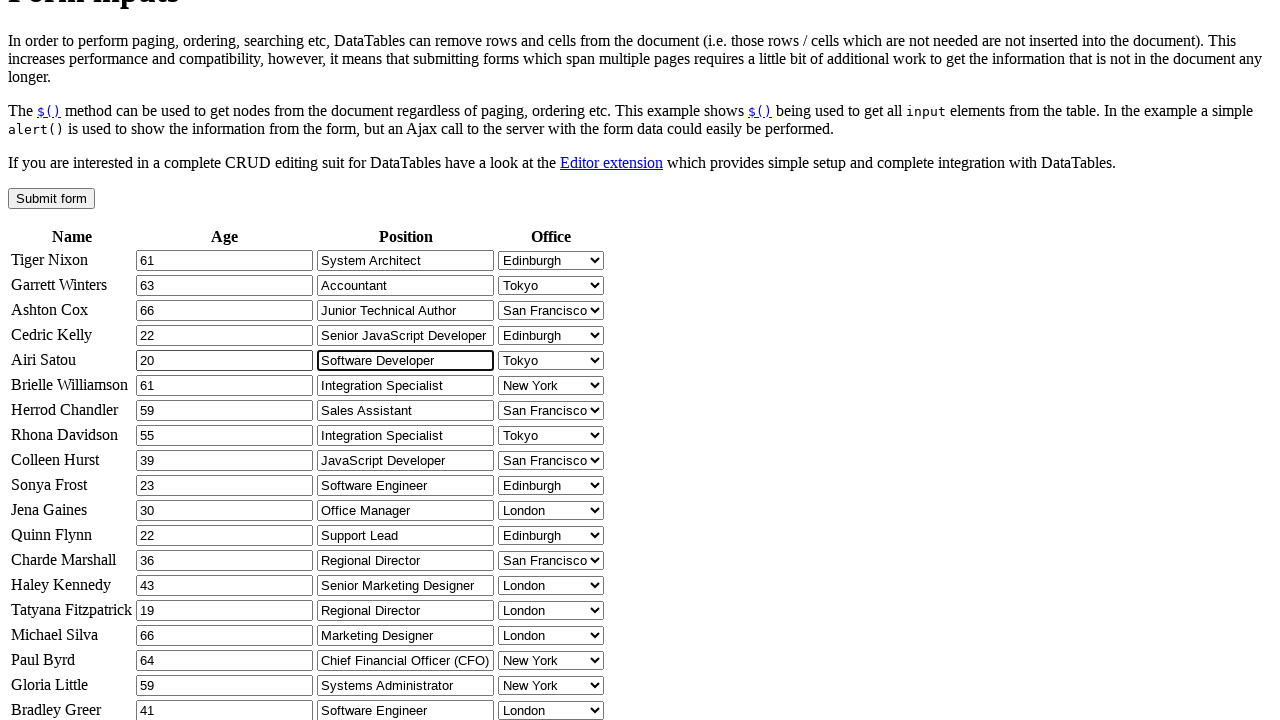